Tests browser navigation functionality by navigating to different URLs and using back/forward browser buttons

Starting URL: http://www.uitestingplayground.com/dynamicid

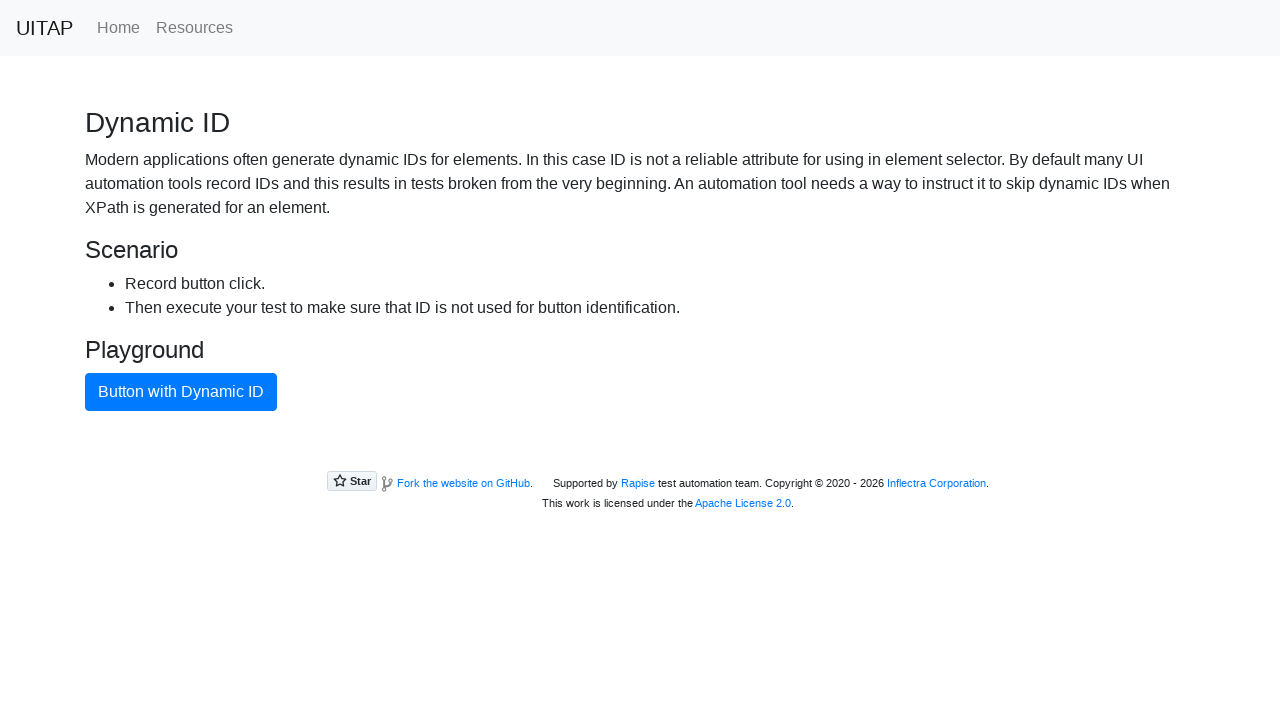

Navigated to Rahul Shetty Academy automation practice page
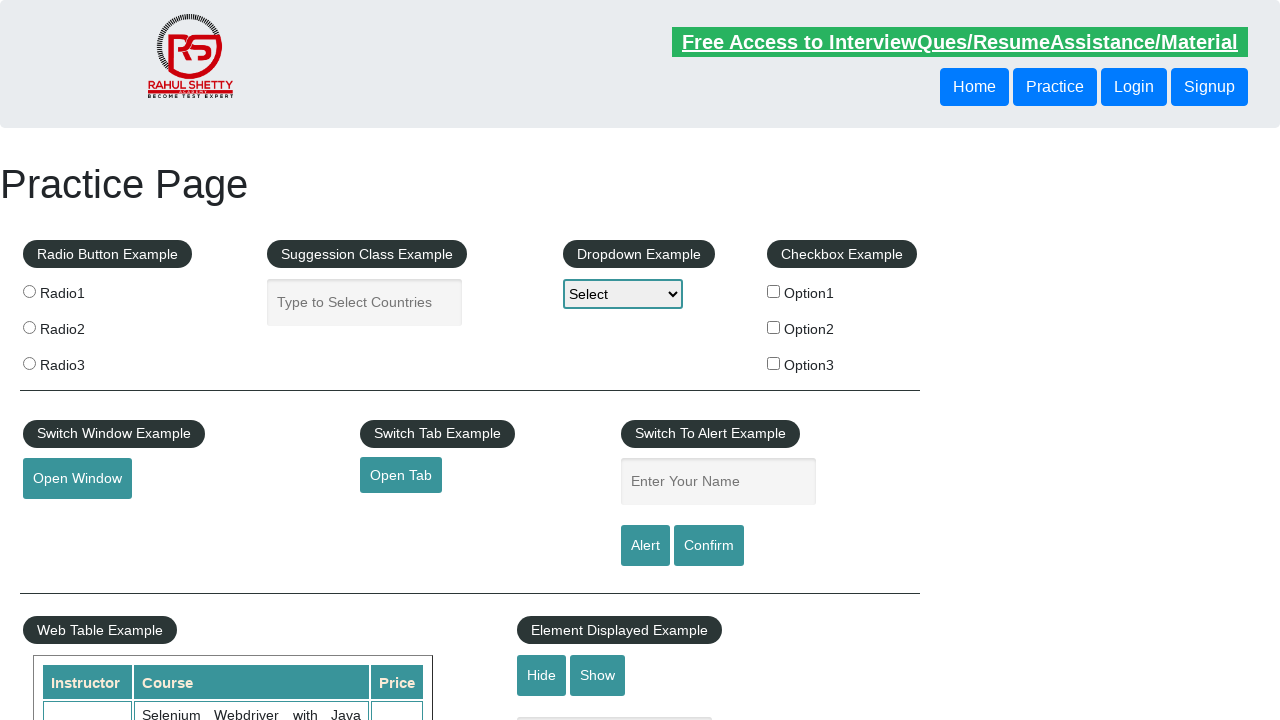

Clicked back button to return to dynamic ID page
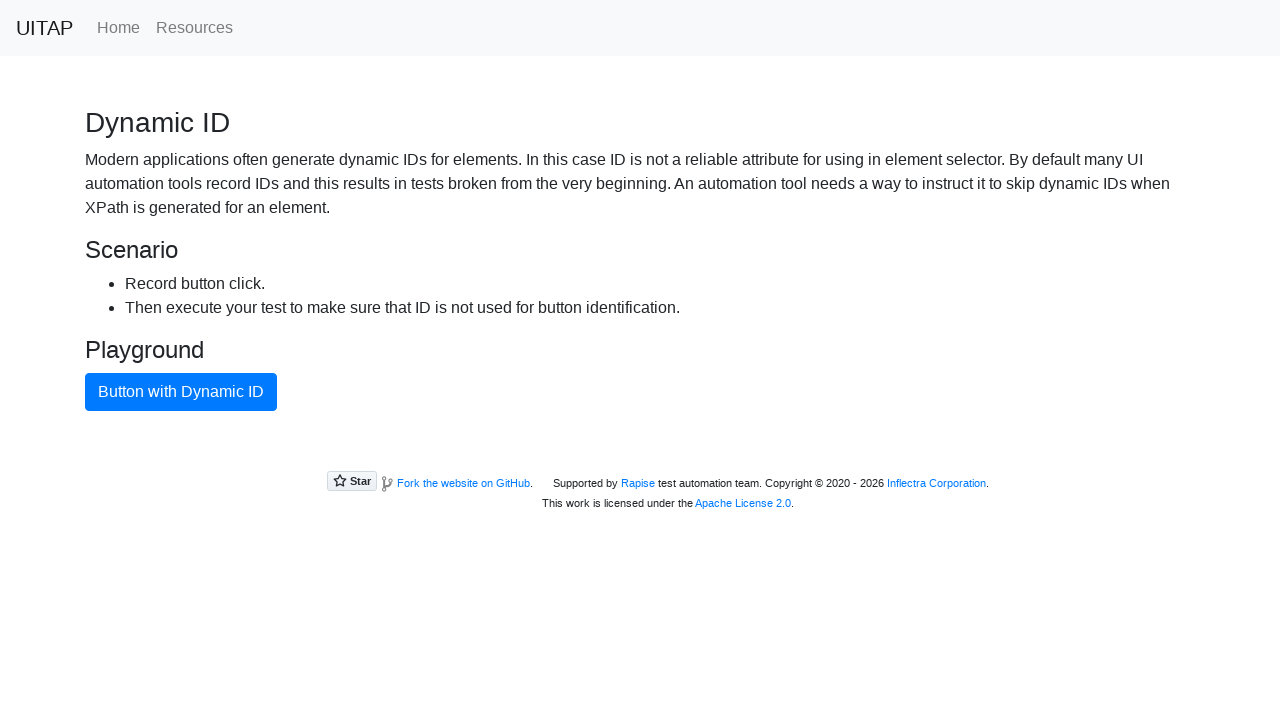

Clicked forward button to return to automation practice page
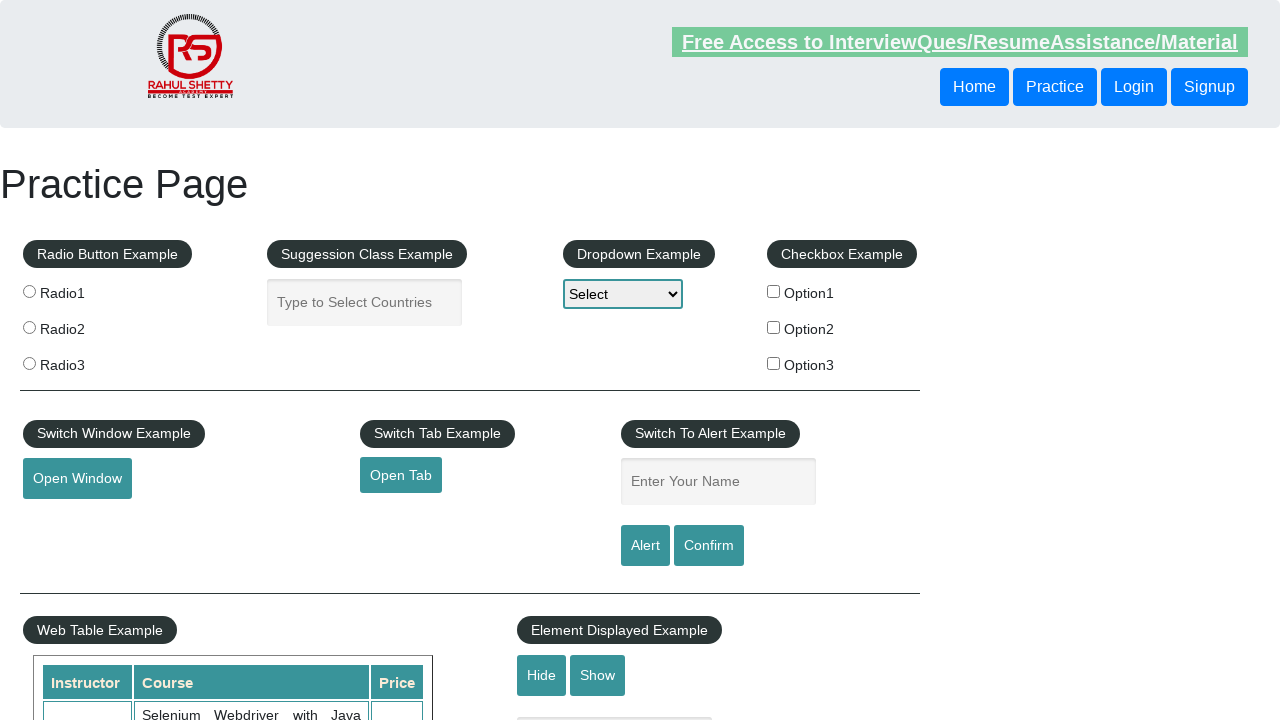

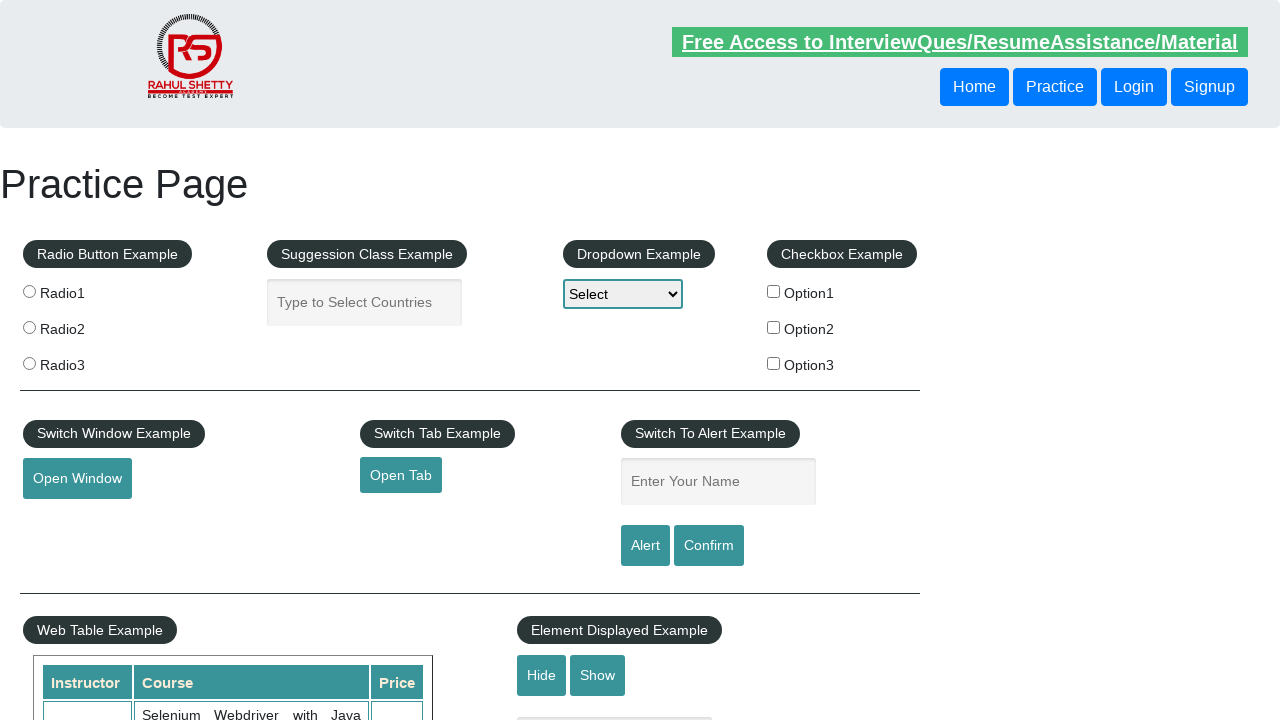